Tests drag and drop functionality on jQuery UI demo page by dragging an element and dropping it onto a target area

Starting URL: https://jqueryui.com/droppable/

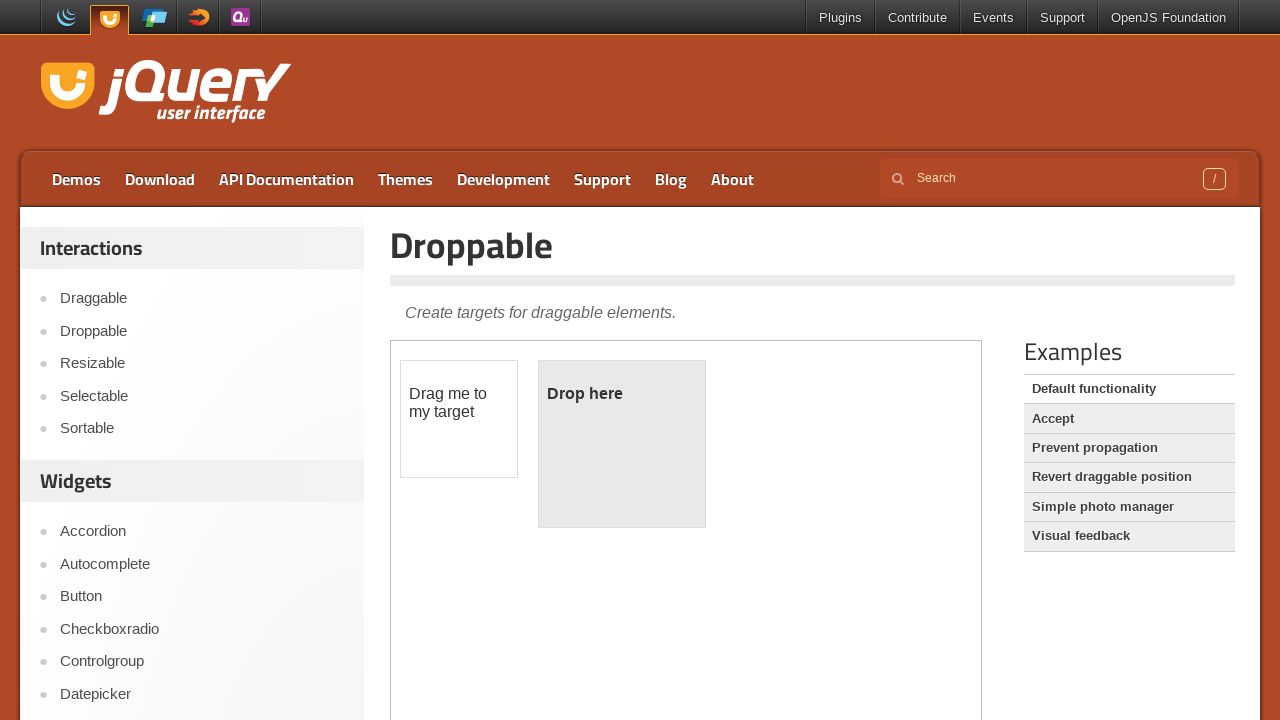

Located iframe containing drag and drop demo
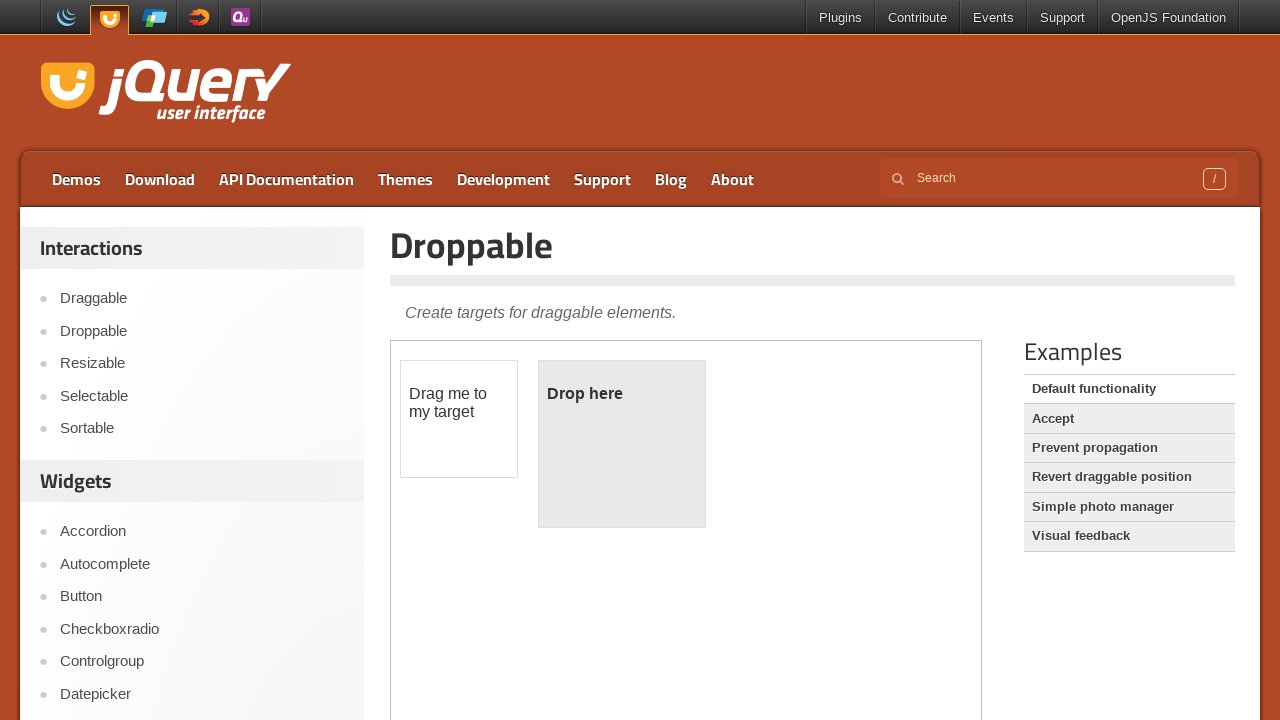

Located draggable element
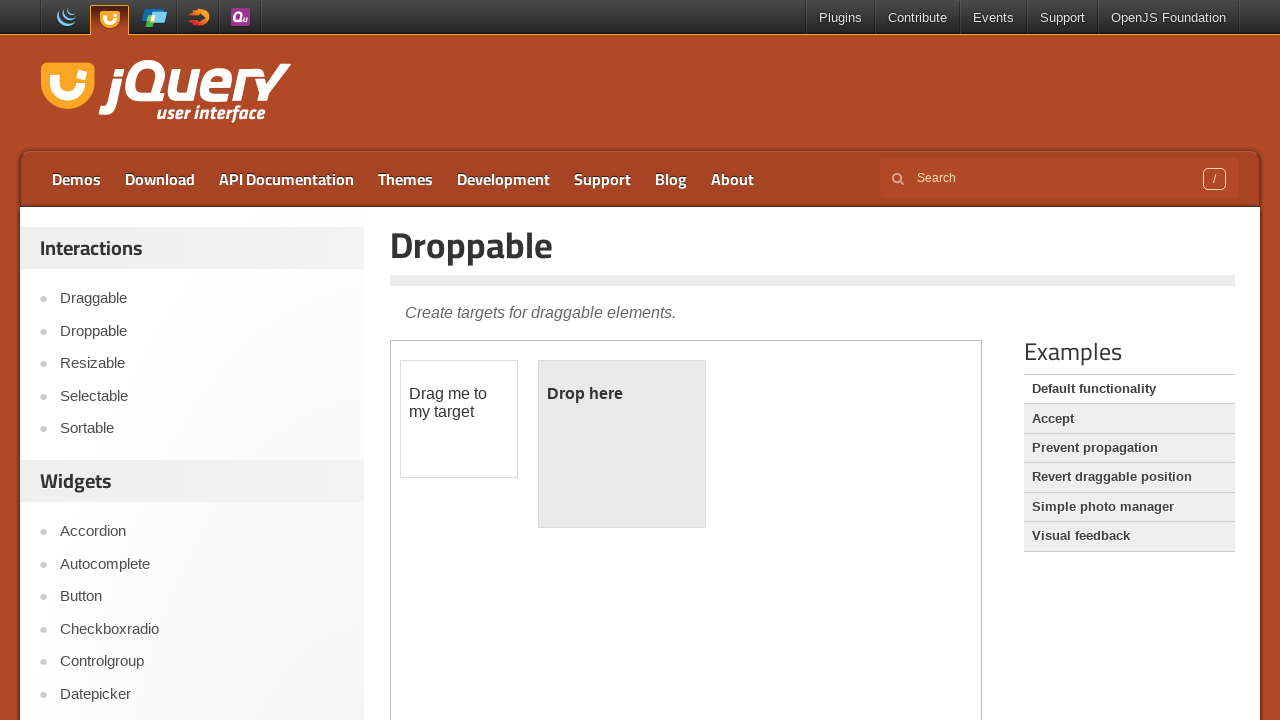

Located droppable target area
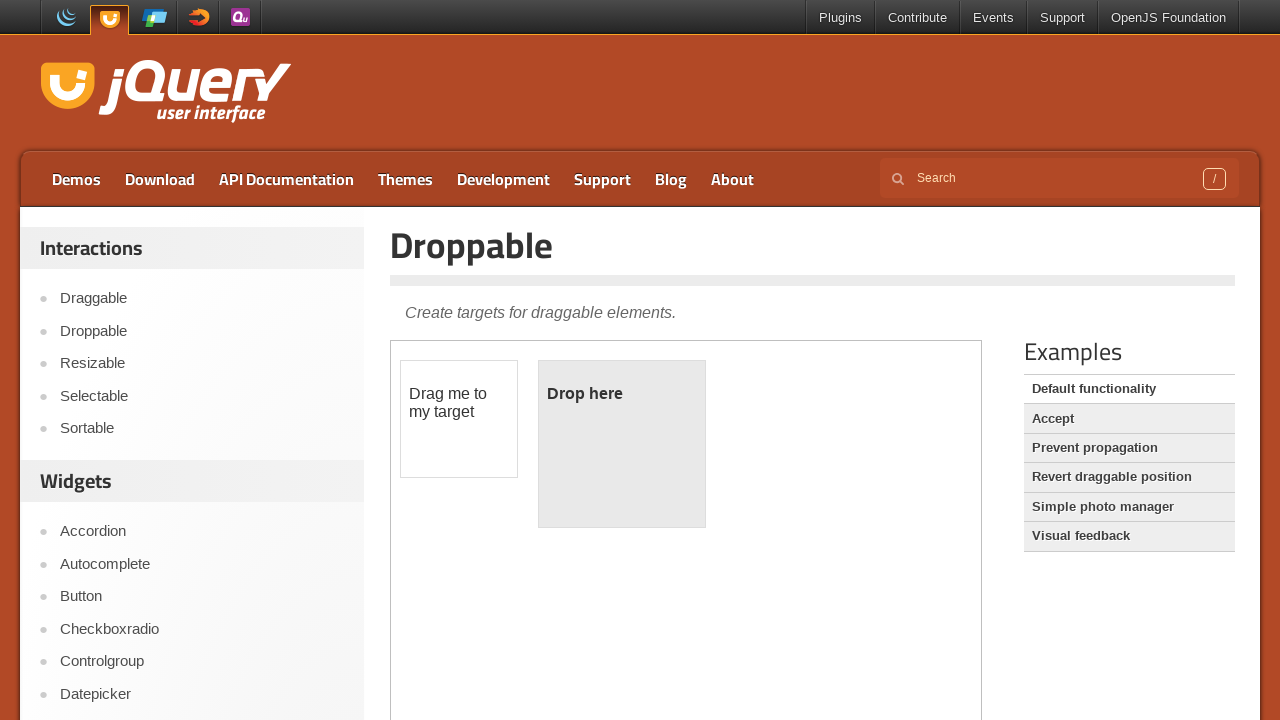

Dragged draggable element onto droppable target area at (622, 444)
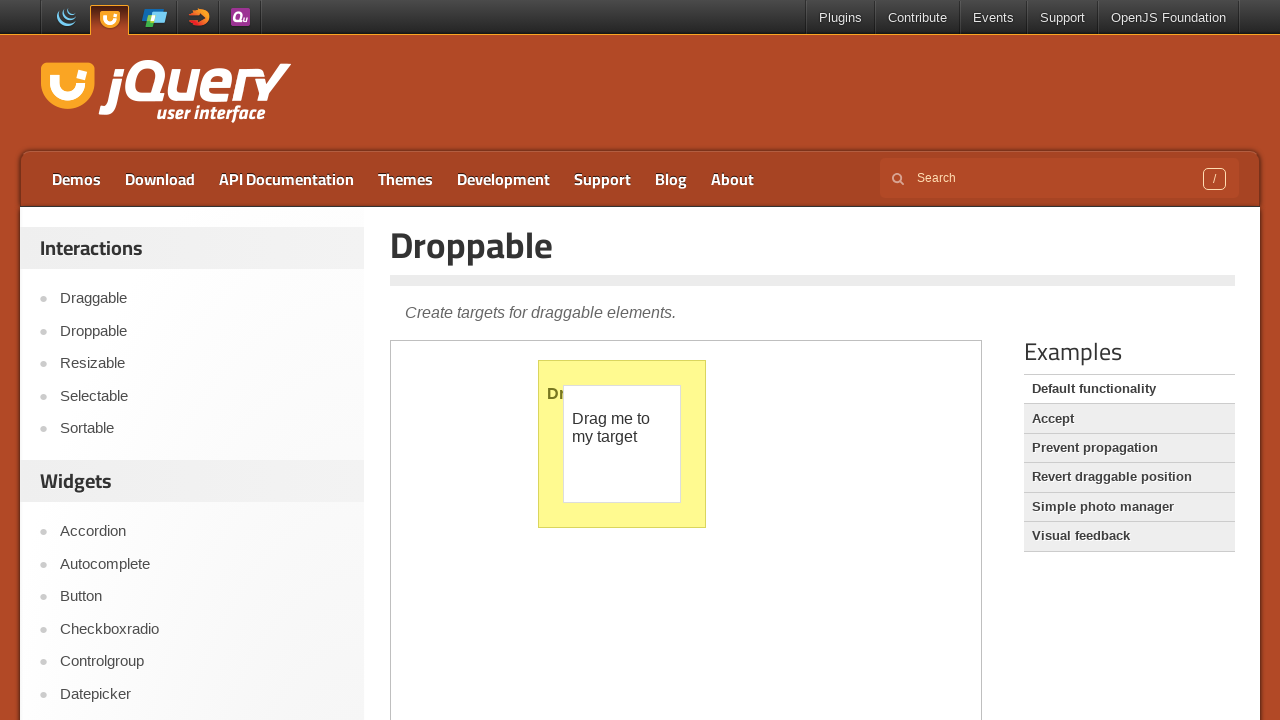

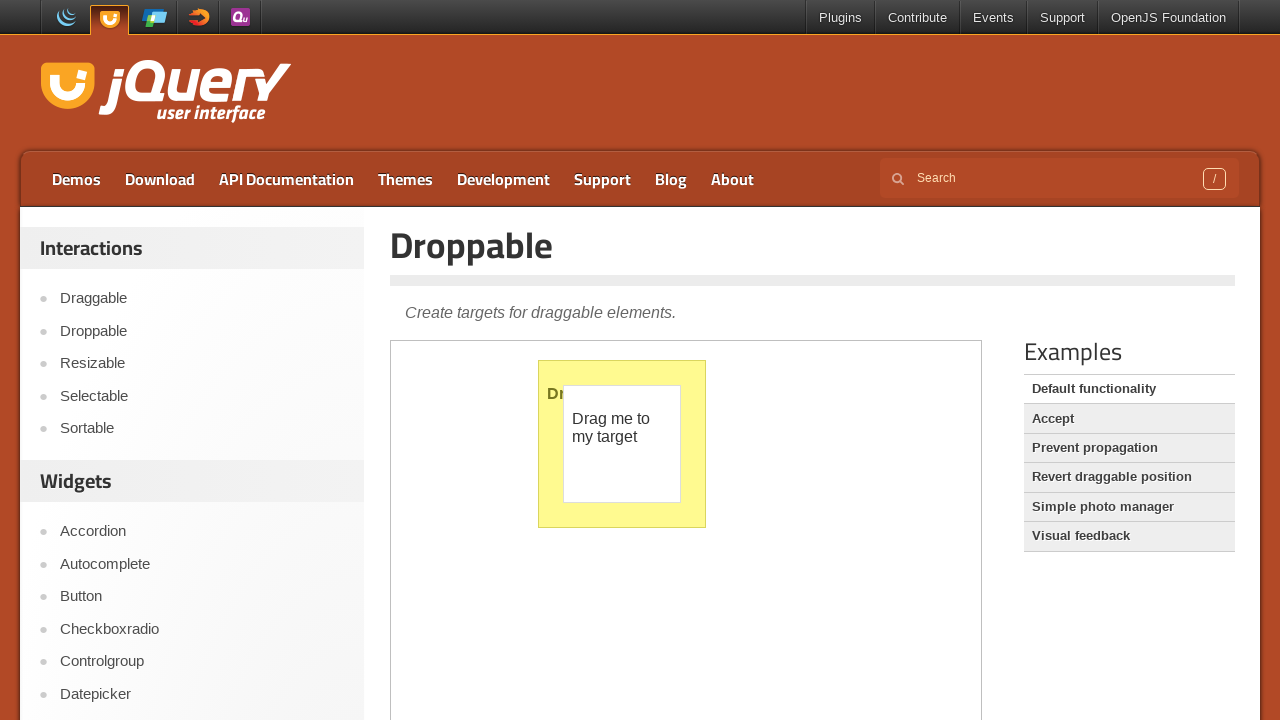